Navigates to Python.org and verifies that event widget information is displayed on the page

Starting URL: https://www.python.org/

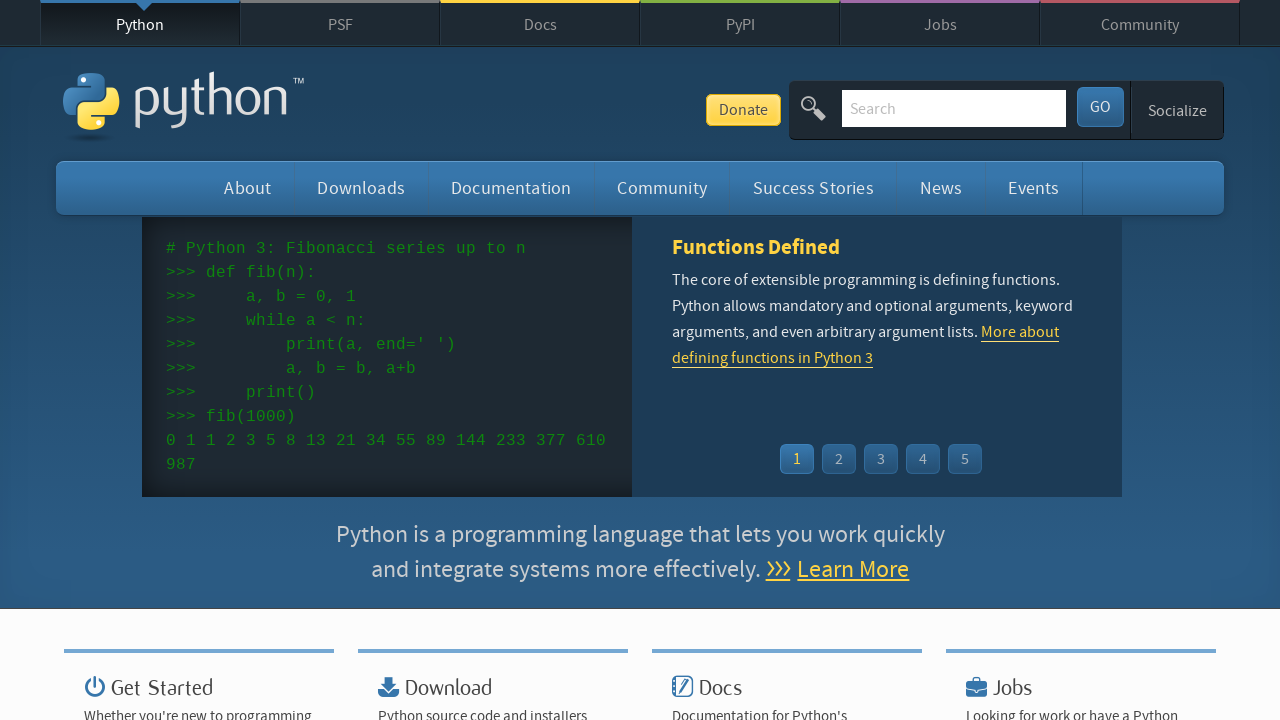

Navigated to Python.org
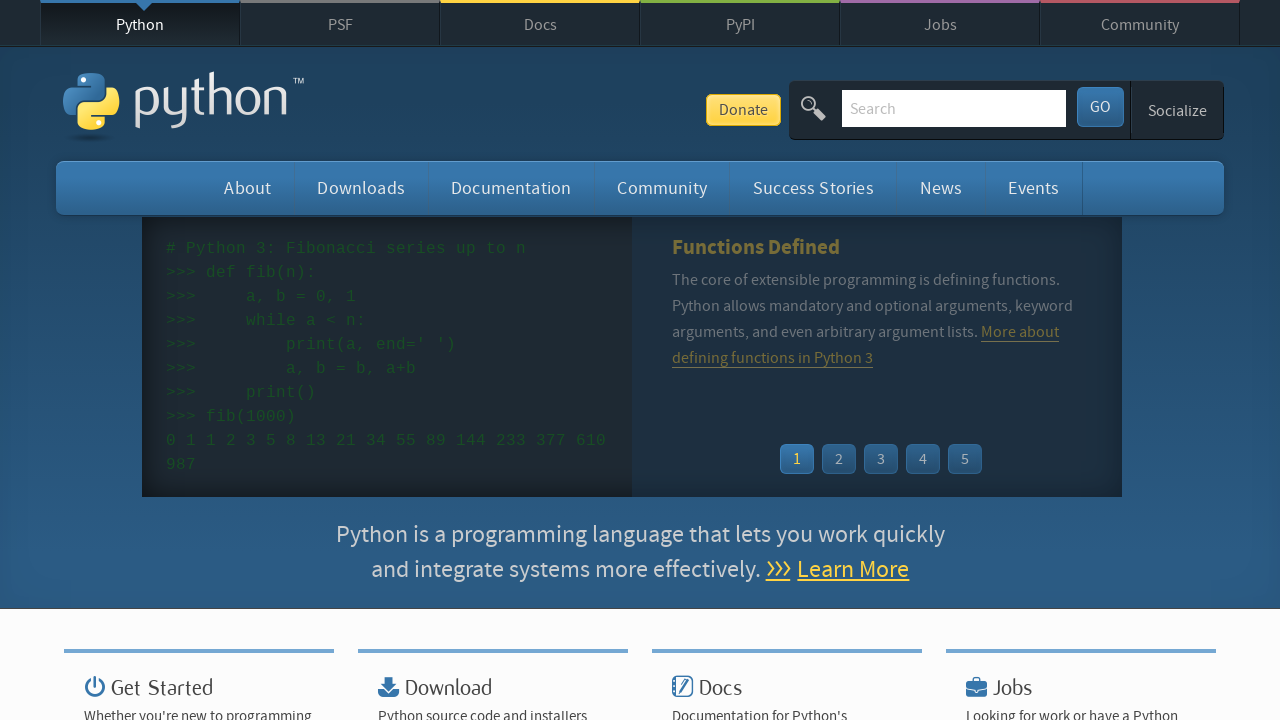

Event widget loaded on page
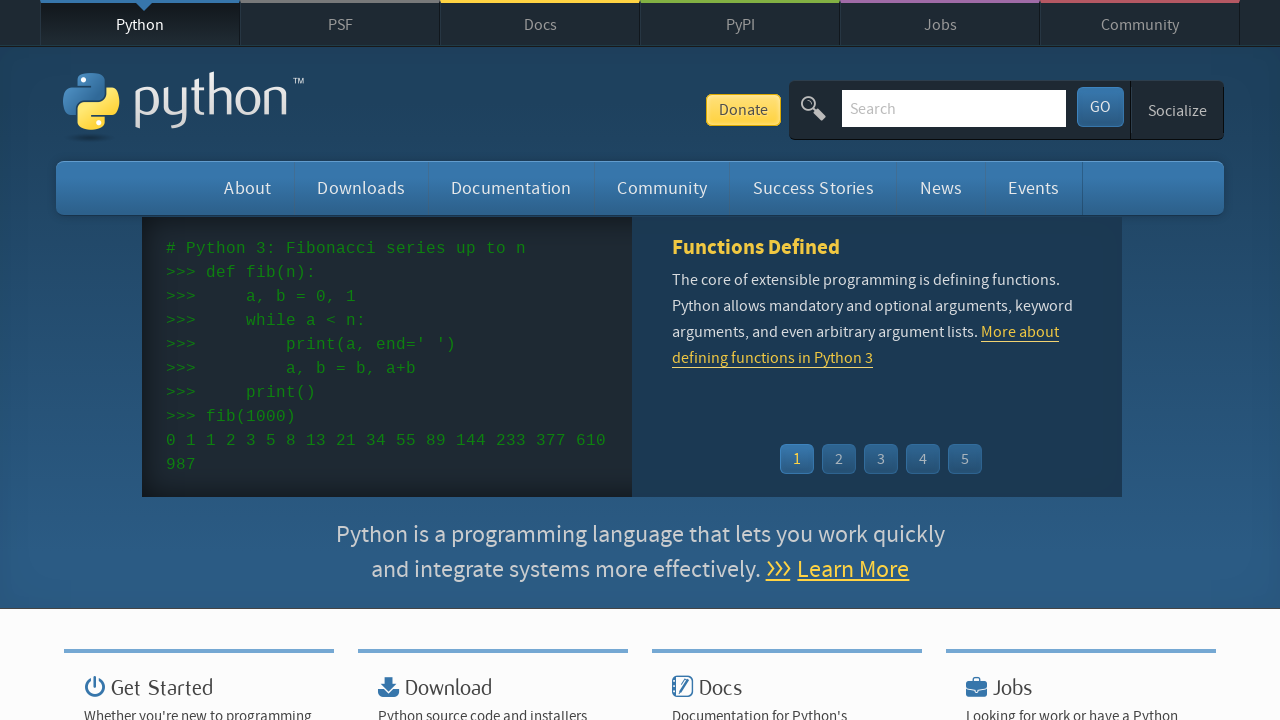

Event time elements are present in widget
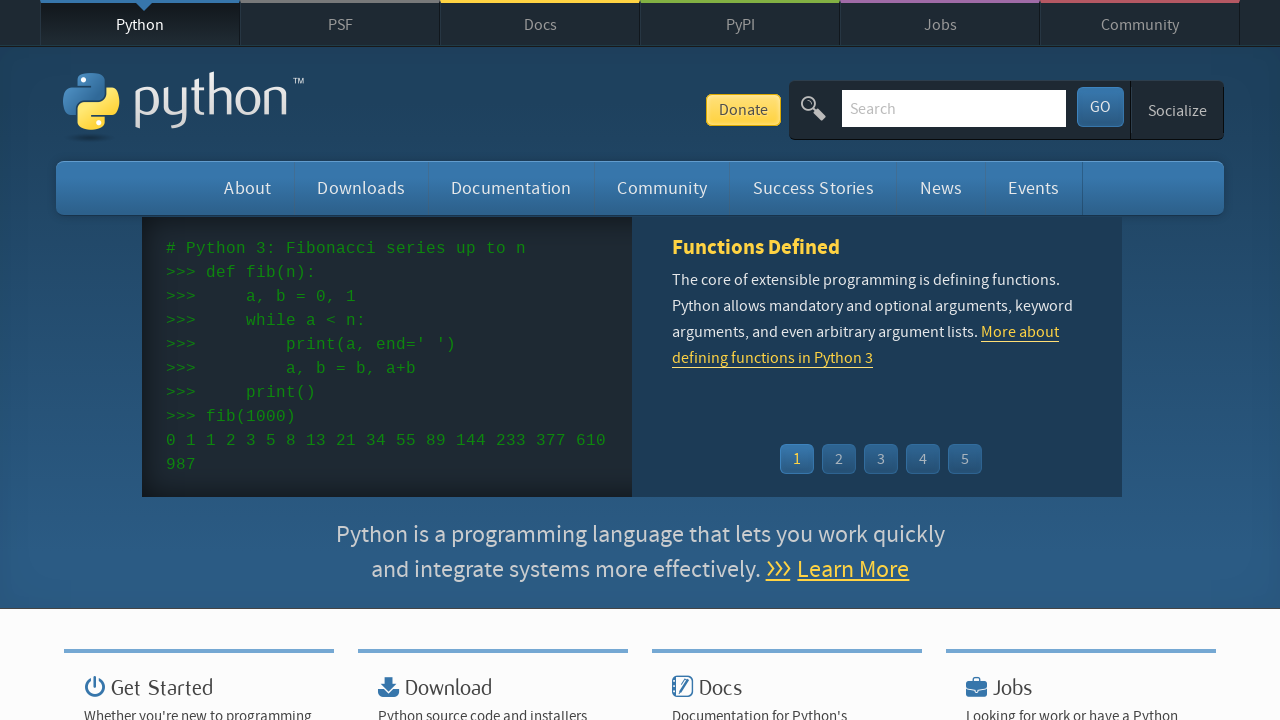

Event link elements are present in widget
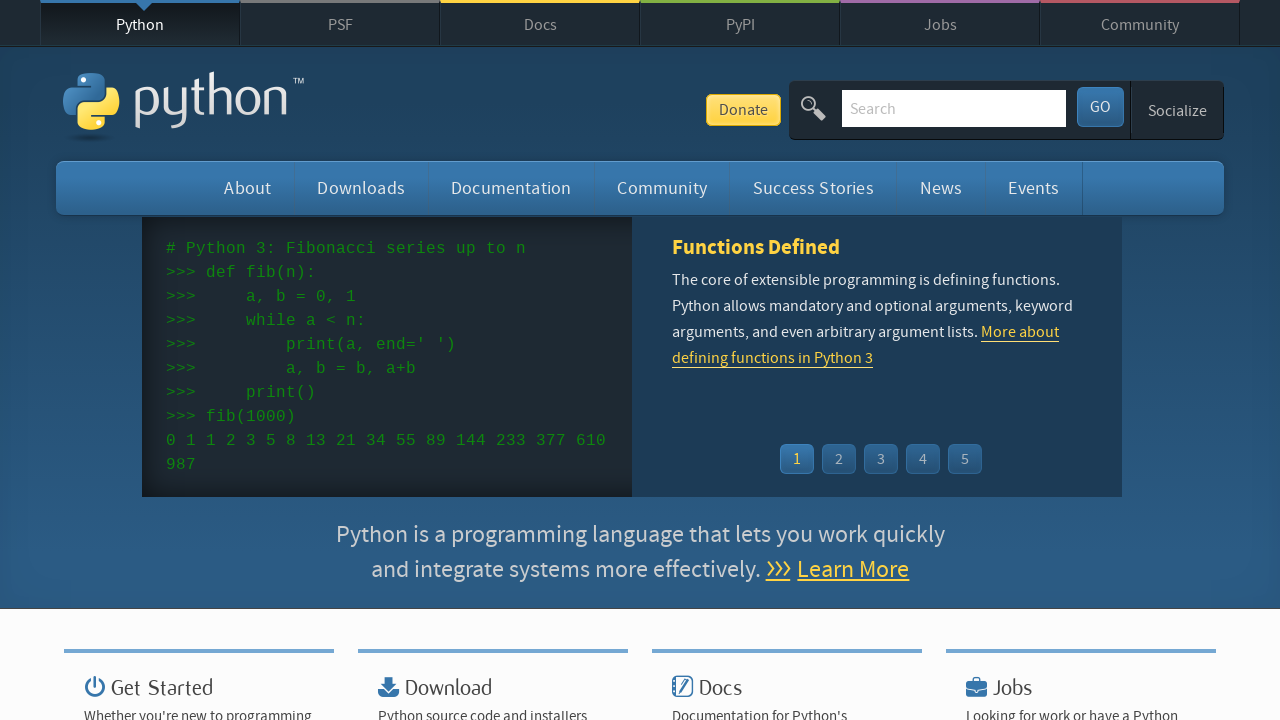

Verified event times are present (count > 0)
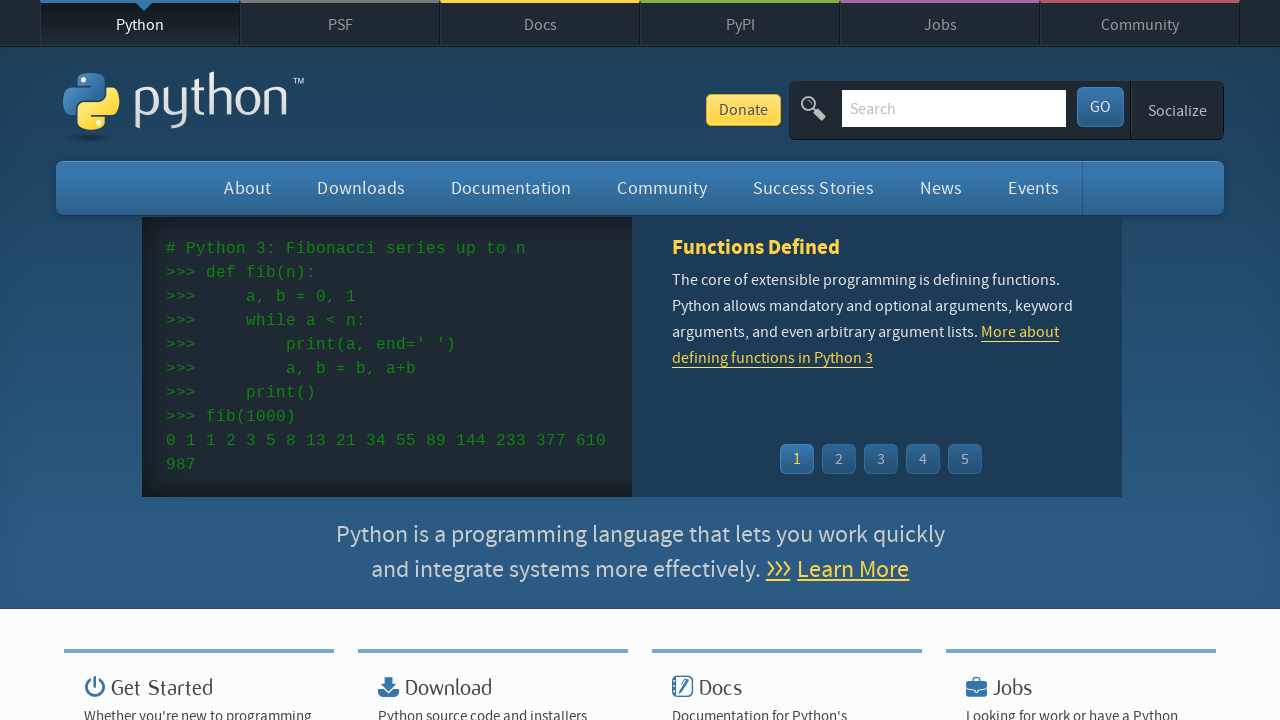

Verified event links are present (count > 0)
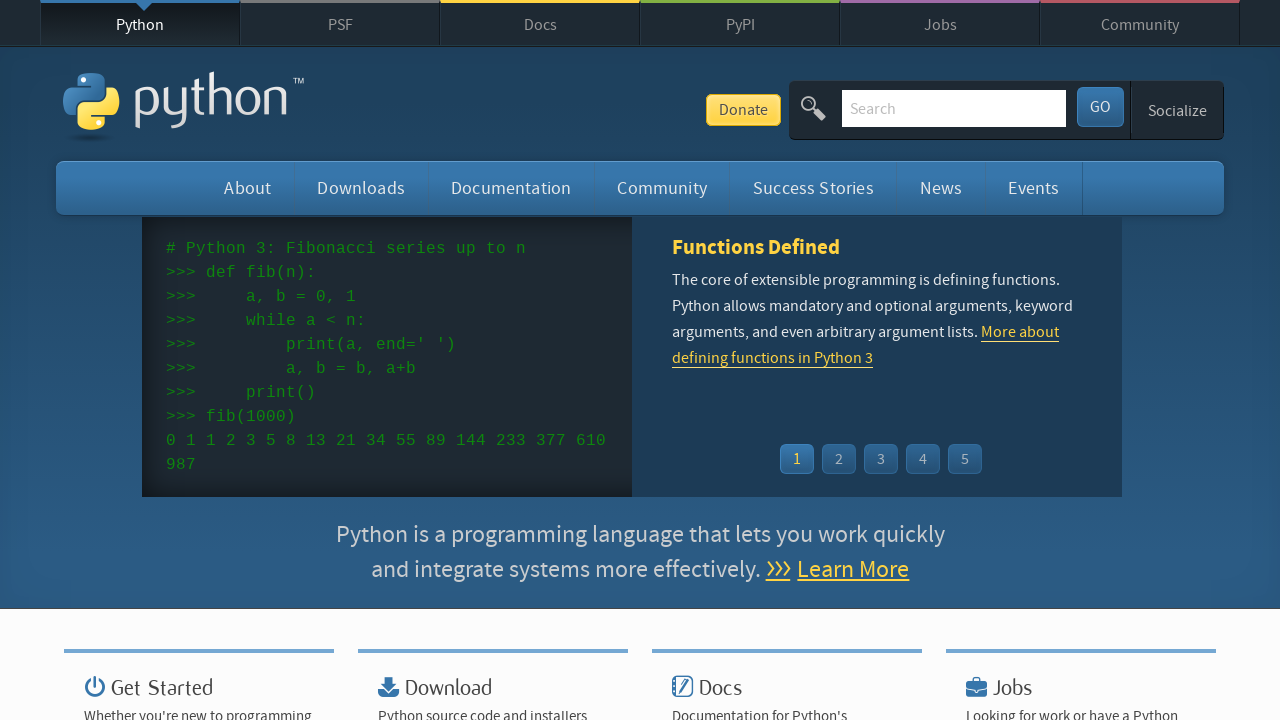

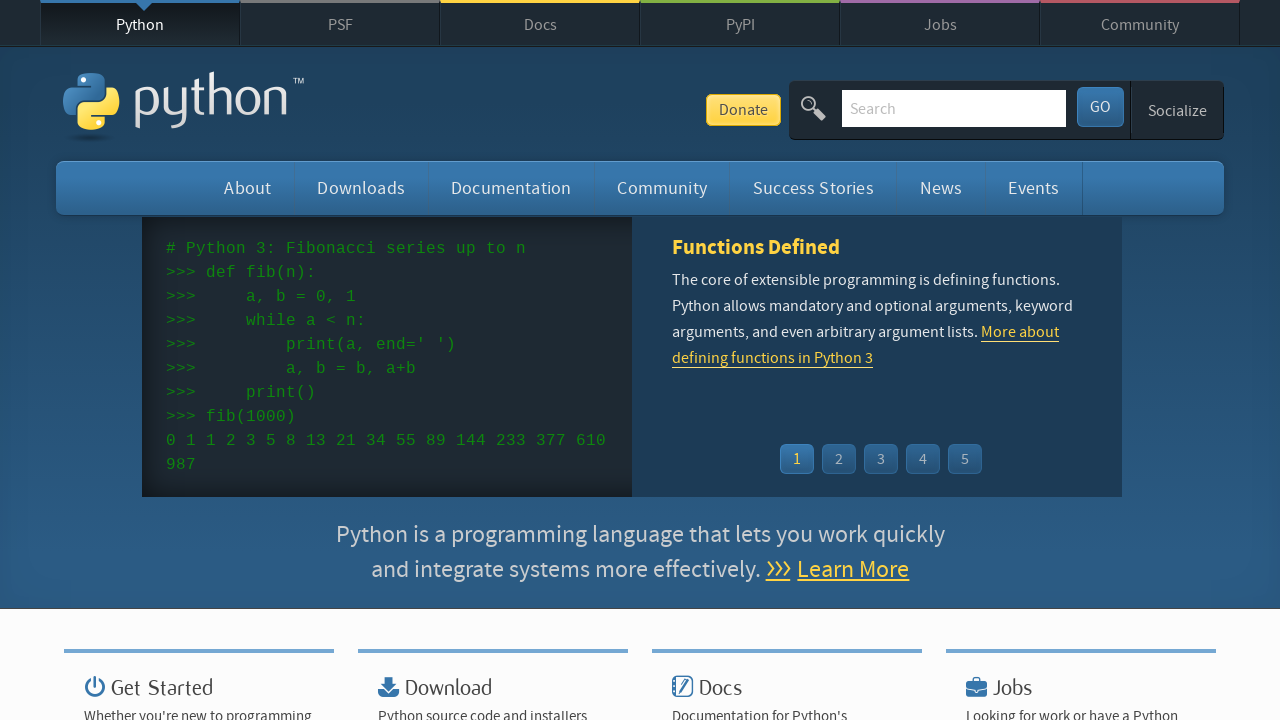